Tests right-click (context click) functionality by locating a button and performing a right-click action on it using Playwright's context menu simulation.

Starting URL: https://demoqa.com/buttons

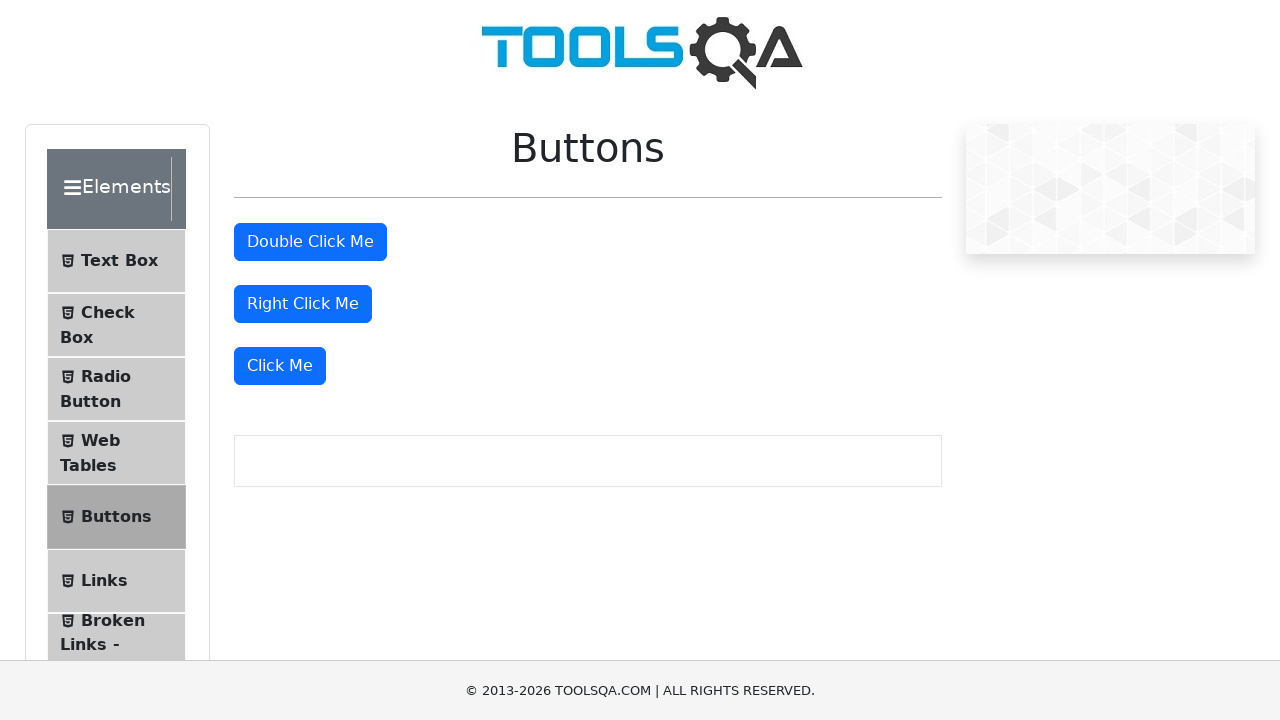

Right-click button located and is visible
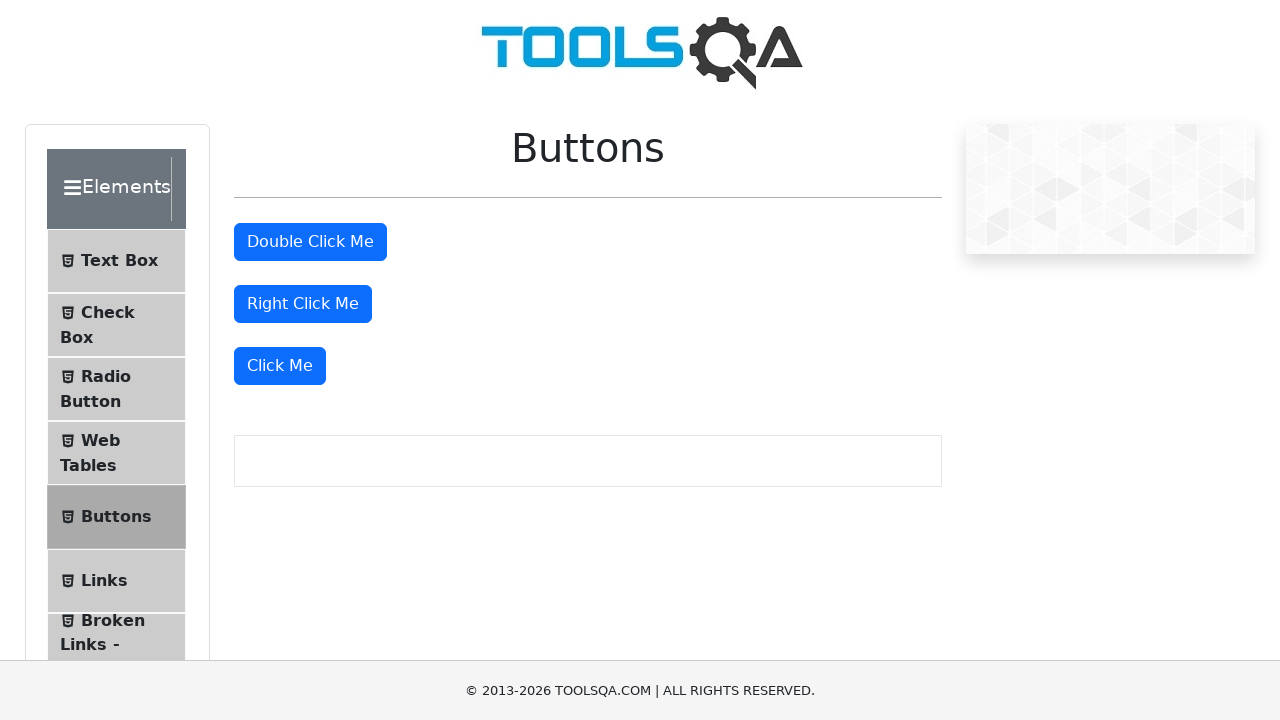

Performed right-click (context click) on the button at (303, 304) on xpath=//button[@id='rightClickBtn']
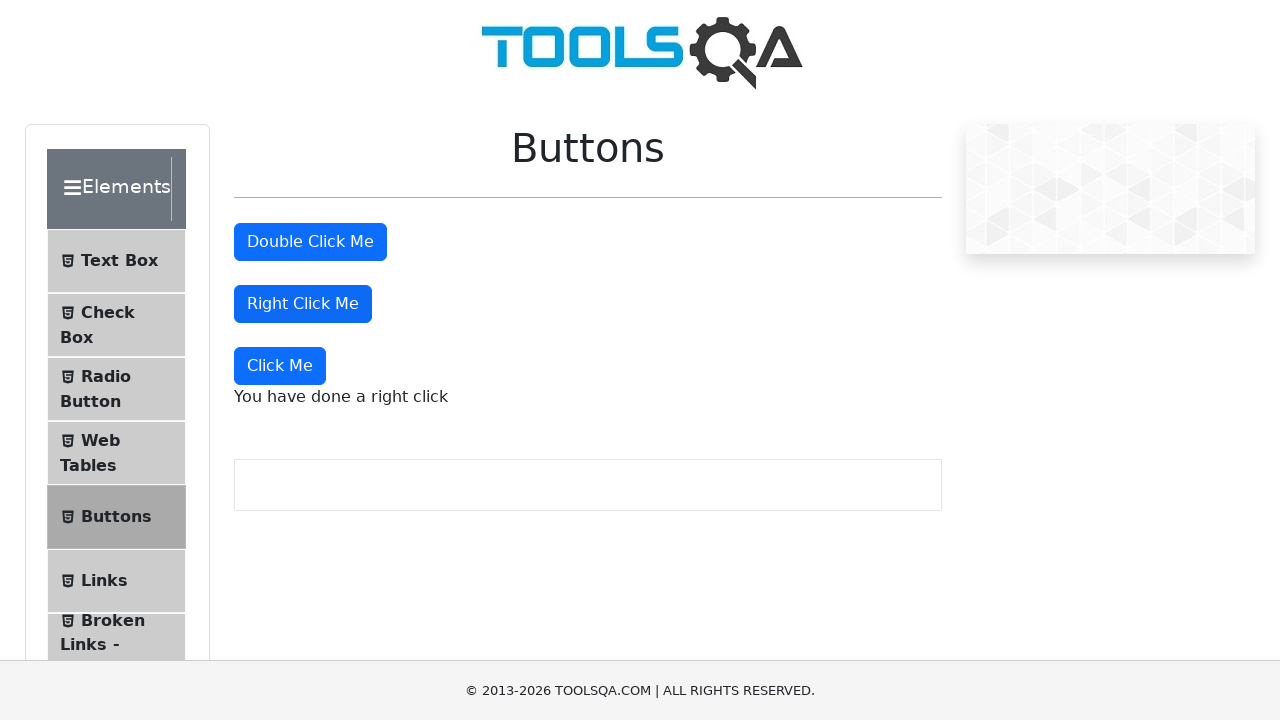

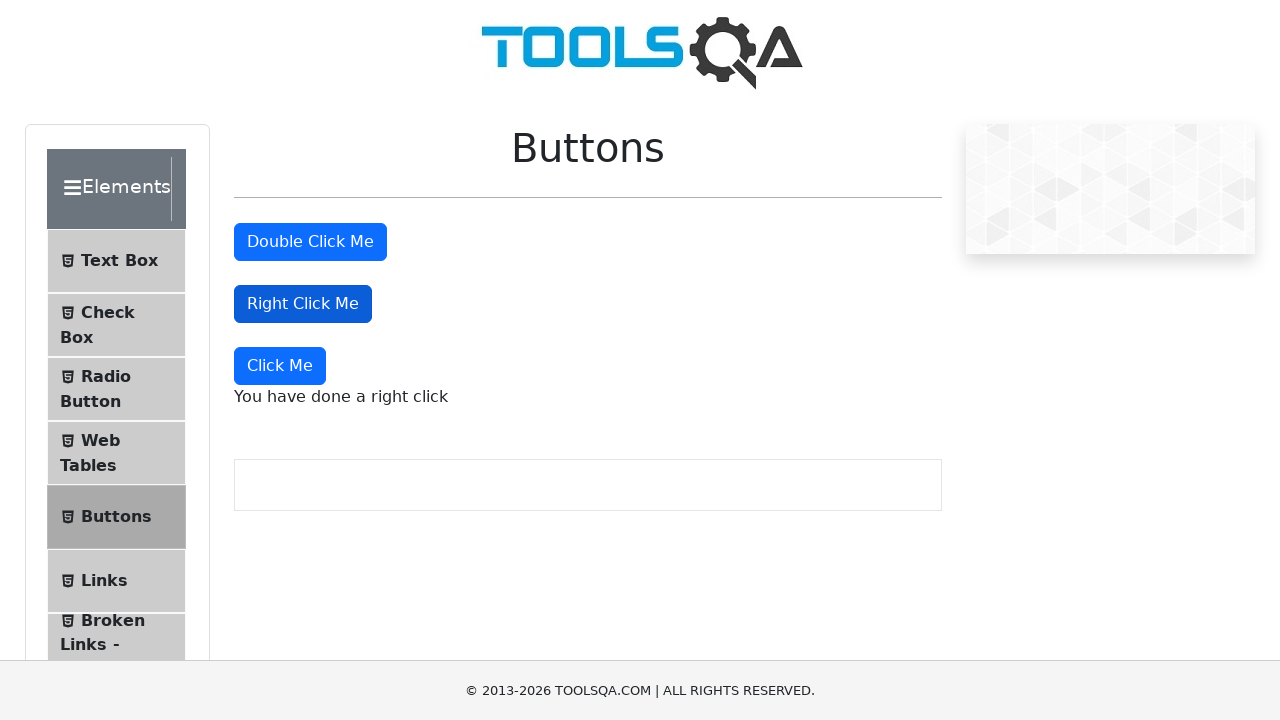